Tests dynamic loading with longer timeout by clicking start button and waiting for "Hello World!" text

Starting URL: https://automationfc.github.io/dynamic-loading/

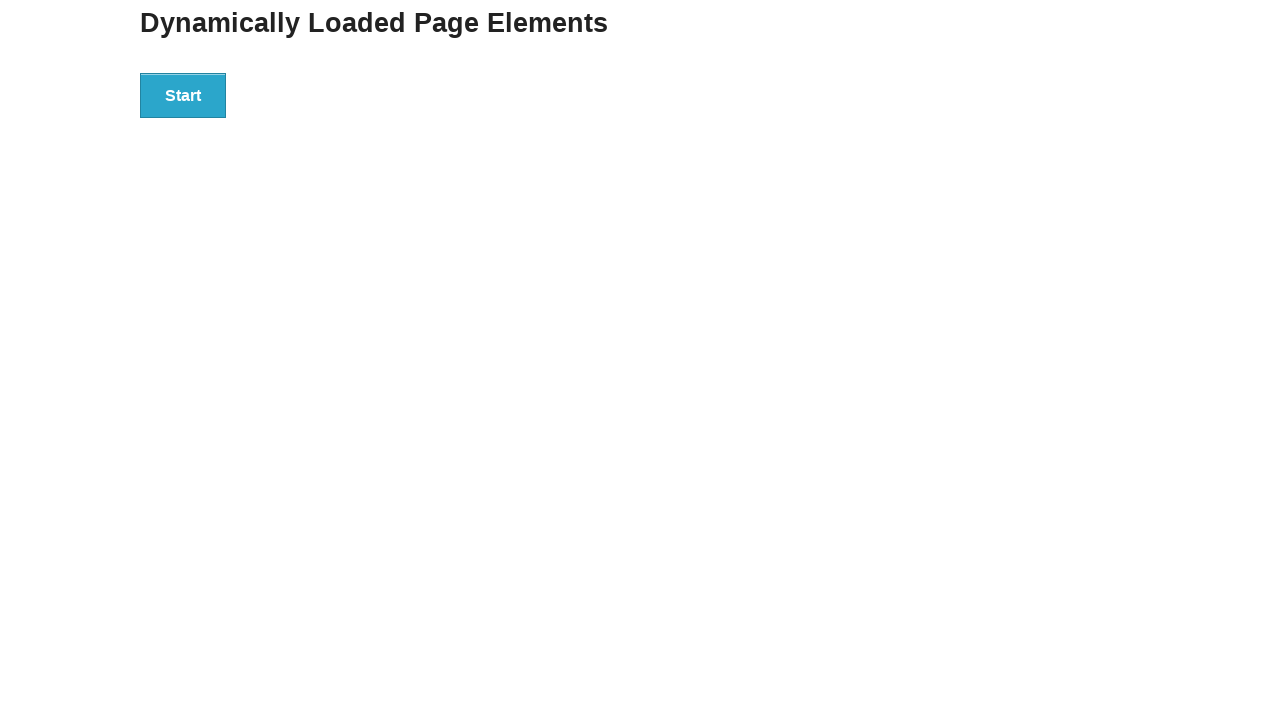

Clicked start button to trigger dynamic loading at (183, 95) on div#start > button
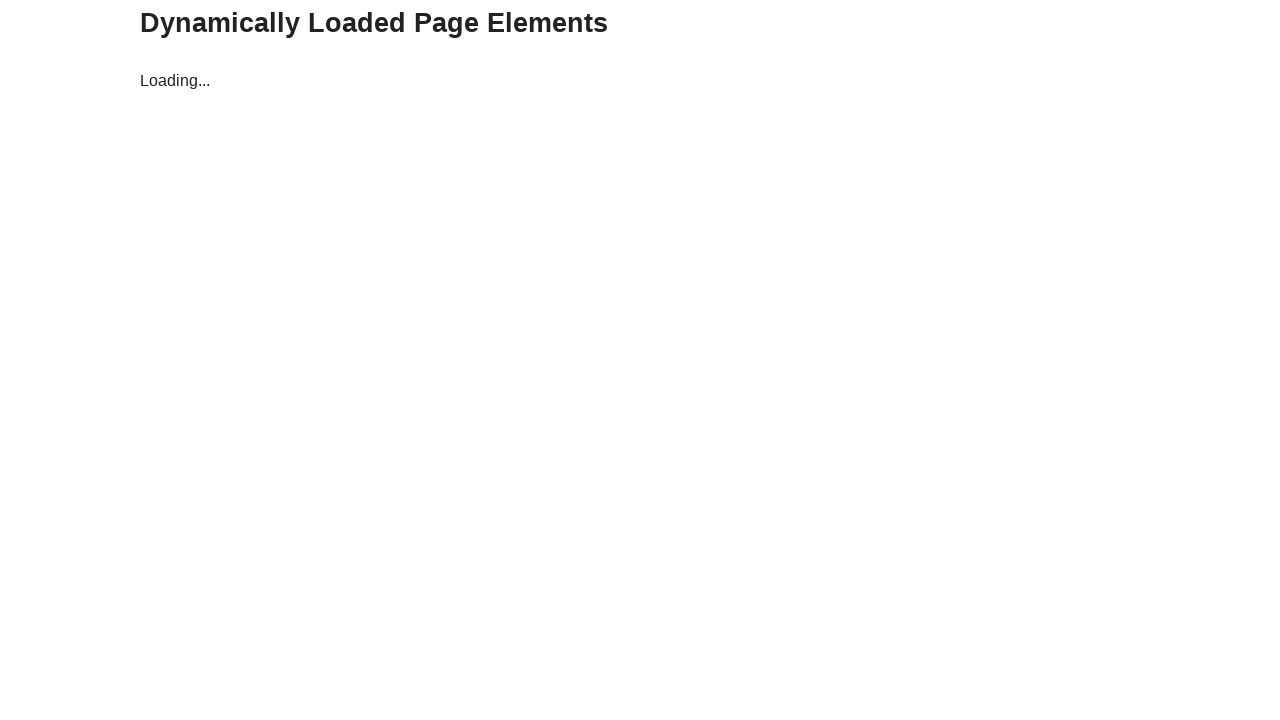

Waited for 'Hello World!' text to appear with 30 second timeout
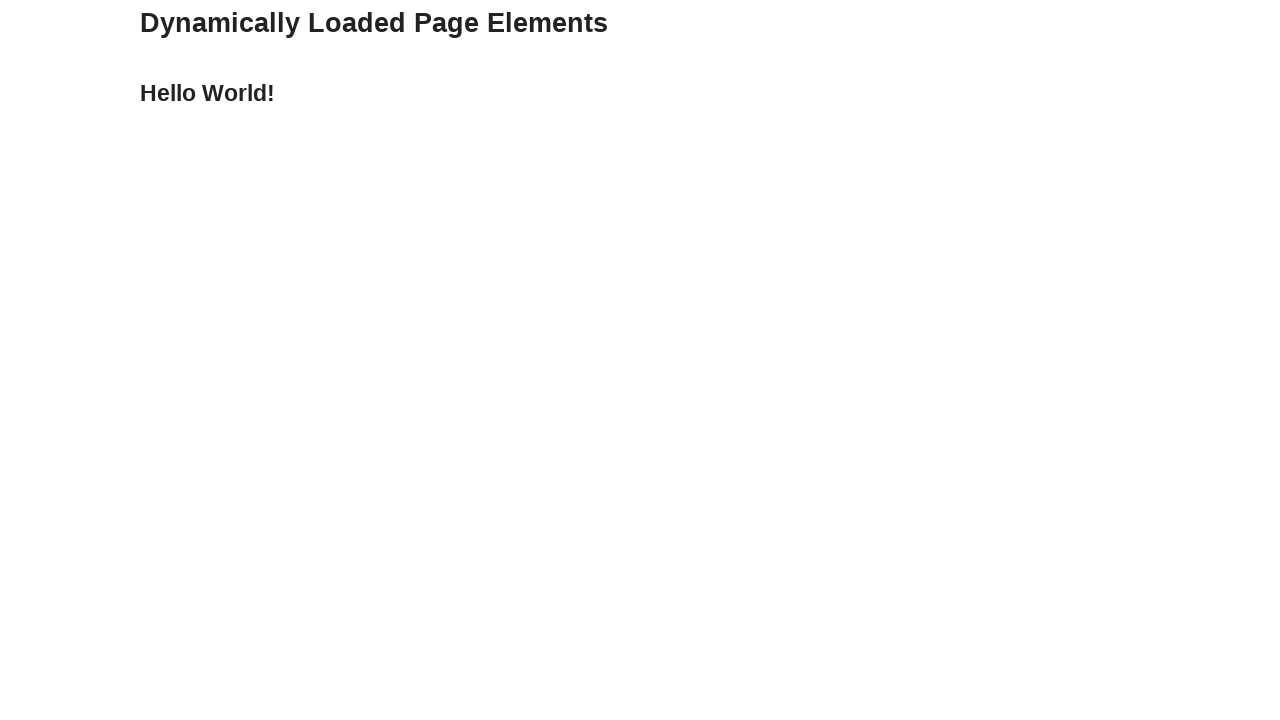

Verified that 'Hello World!' text is displayed correctly
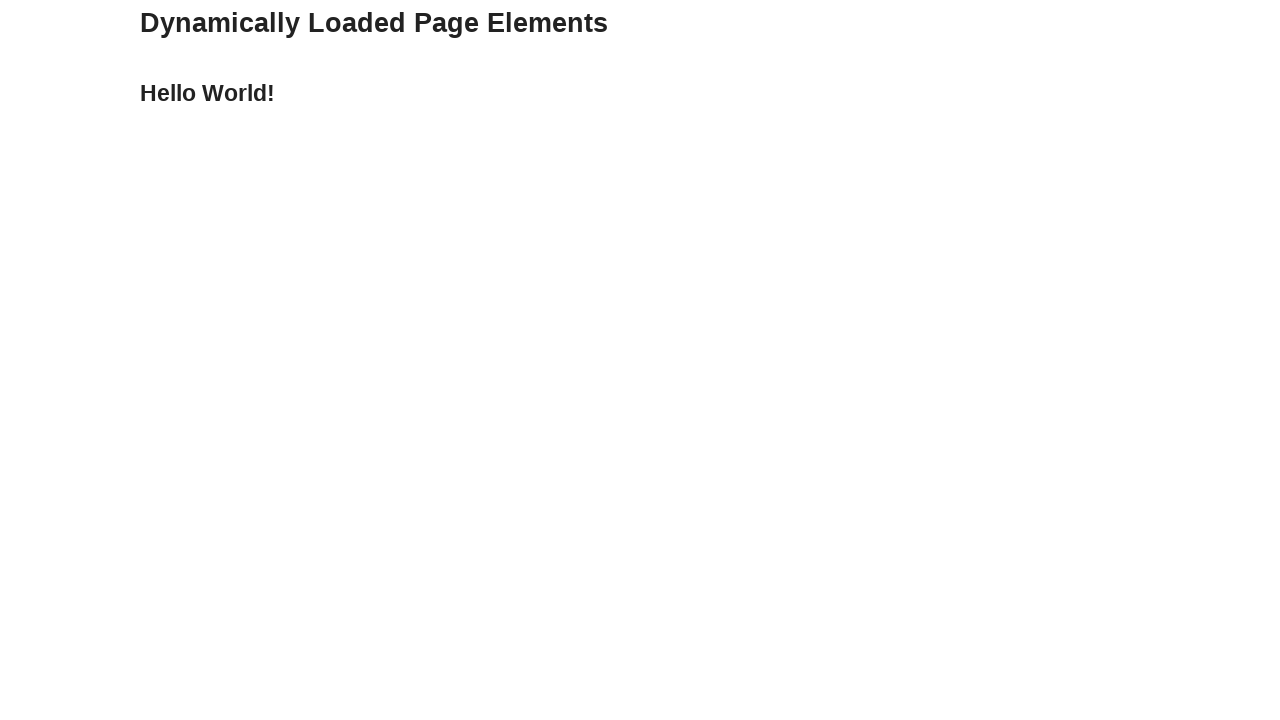

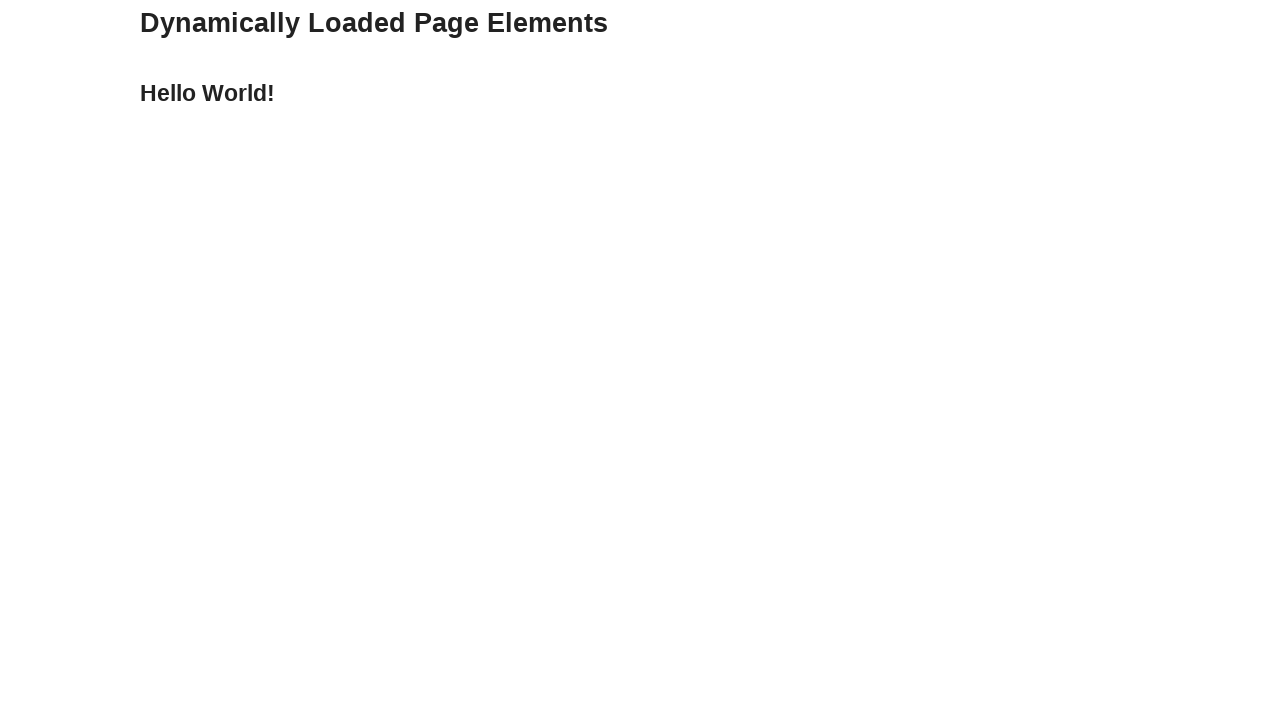